Tests the password reset error handling by entering an incorrect username and verifying the error message is displayed correctly

Starting URL: https://login1.nextbasecrm.com/?forgot_password=yes

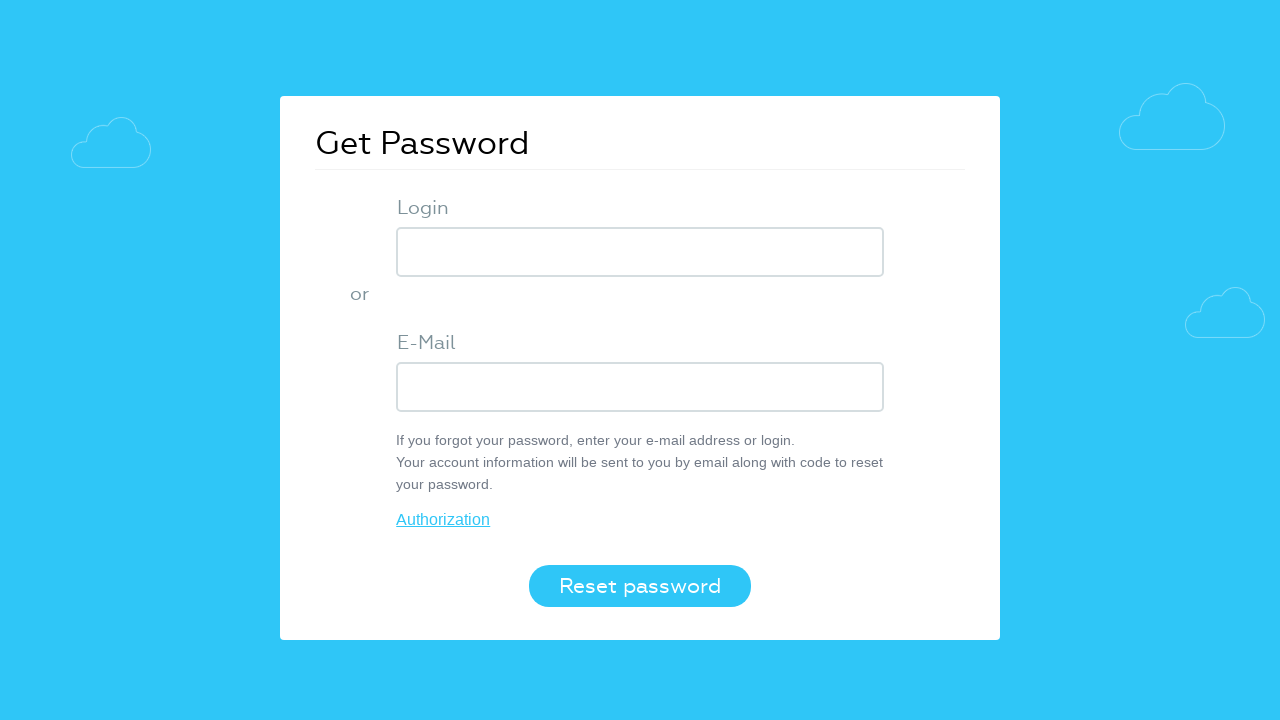

Entered incorrect username 'incorrect_user_xyz' into login field on input[name='USER_LOGIN']
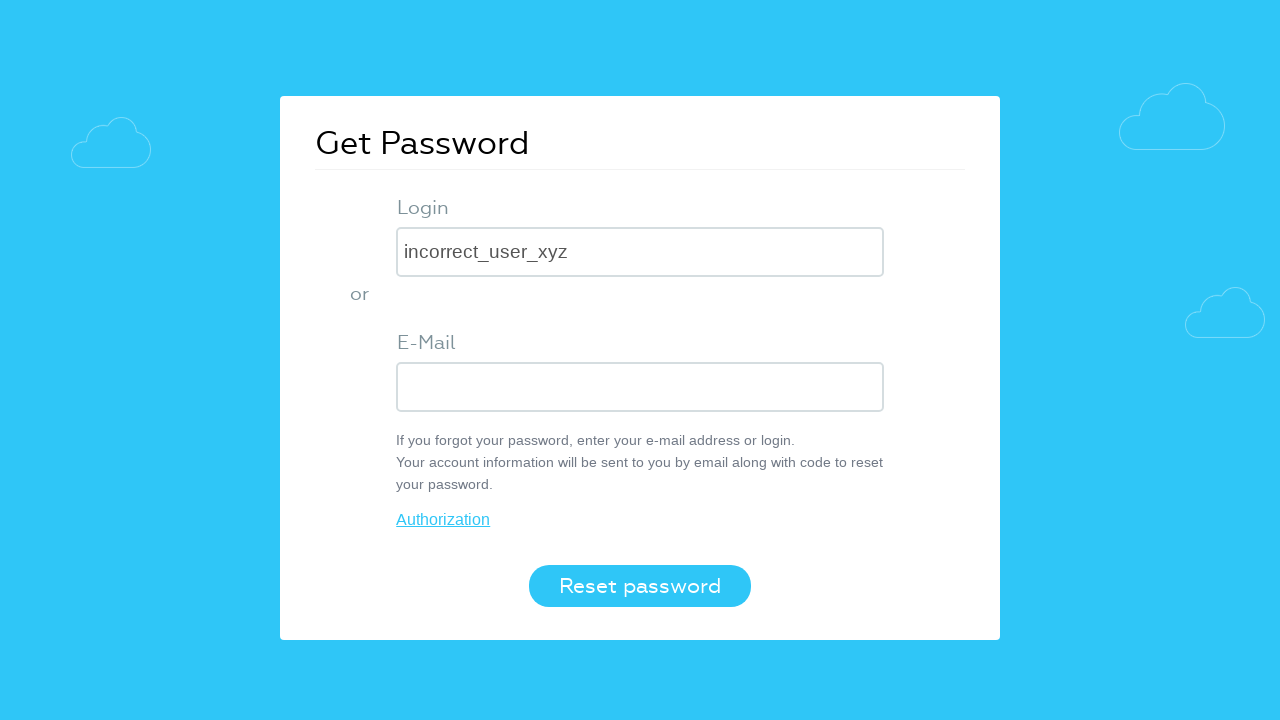

Clicked Reset password button at (640, 586) on button[value='Reset password']
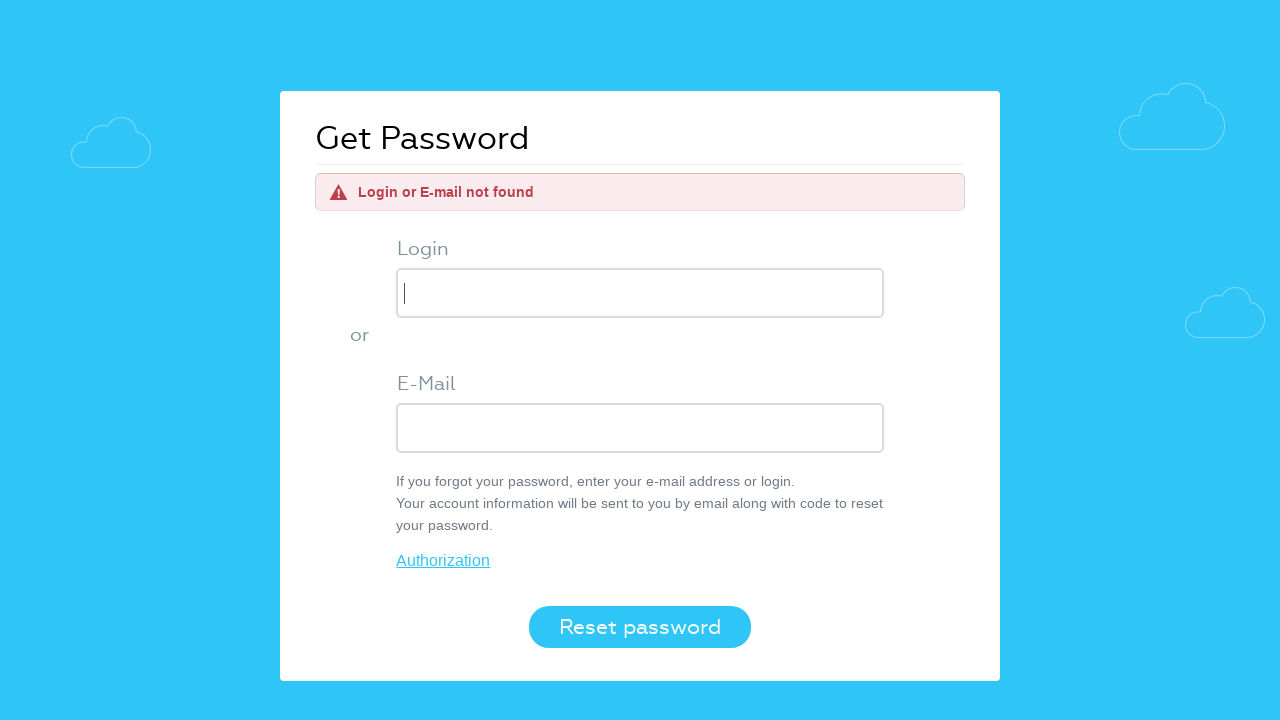

Error message label appeared on page
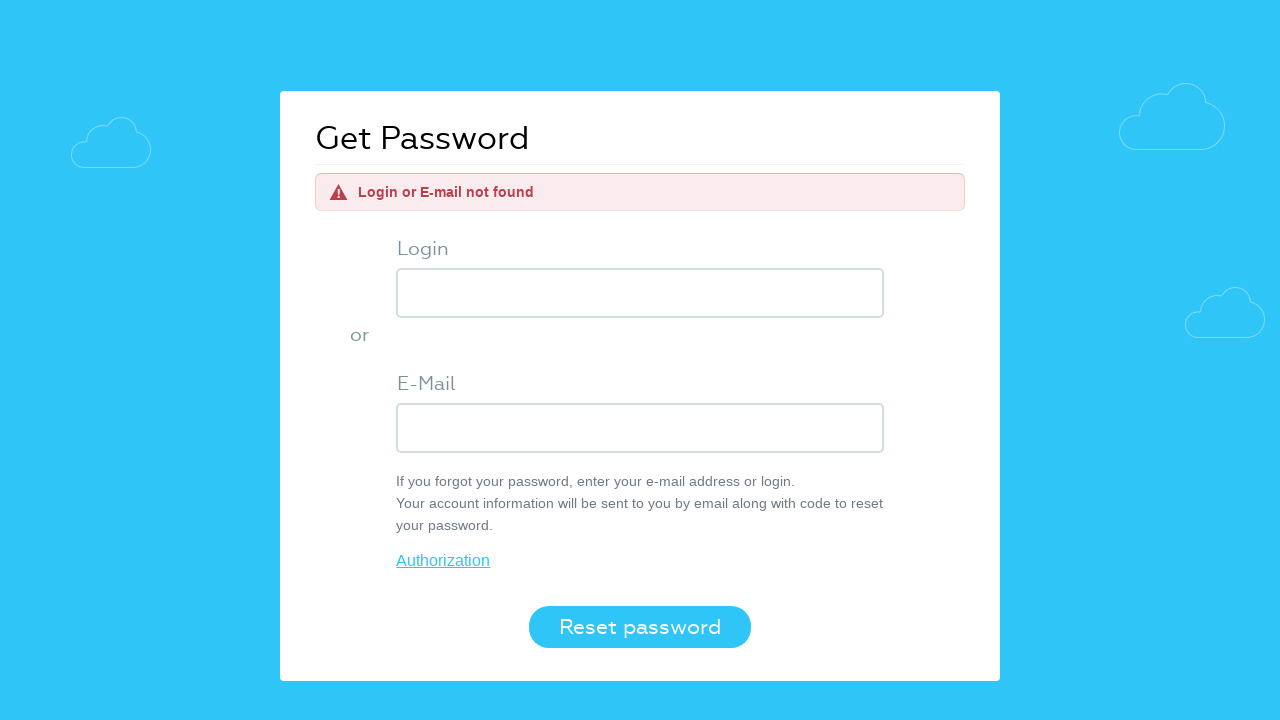

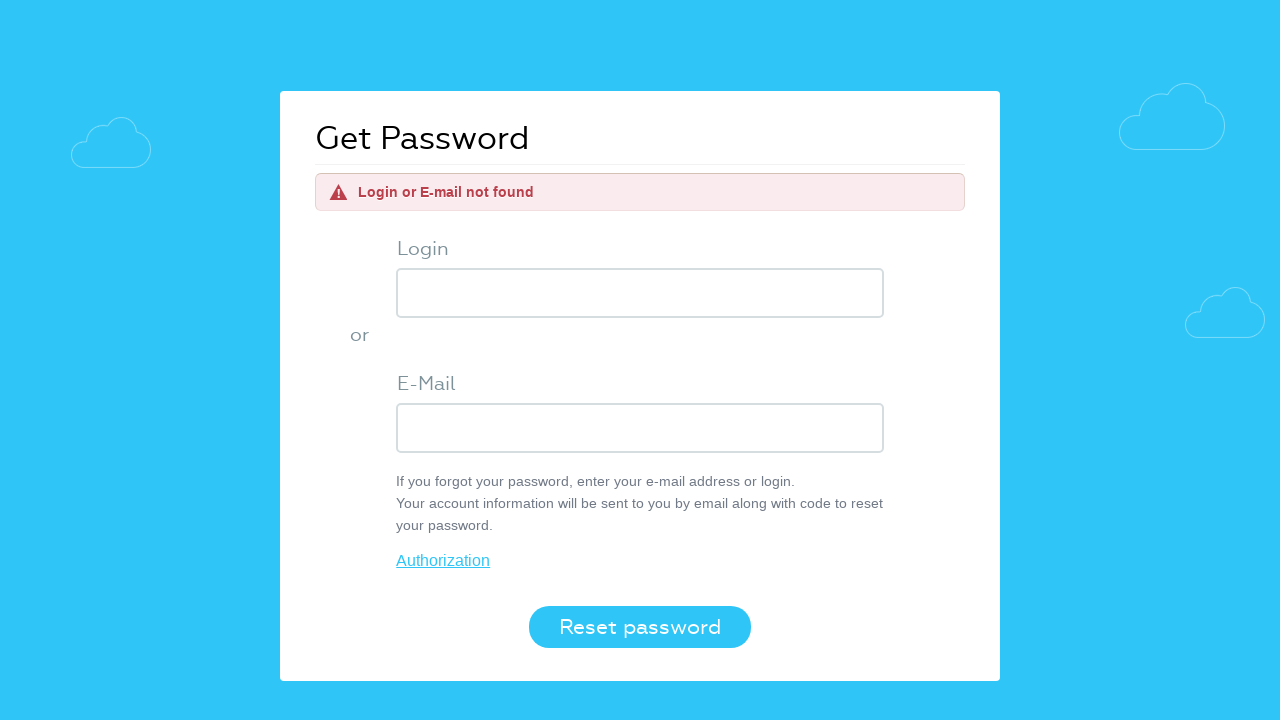